Tests Bootstrap/jQuery dropdown by clicking to open and selecting an option

Starting URL: https://www.lambdatest.com/selenium-playground/jquery-dropdown-search-demo

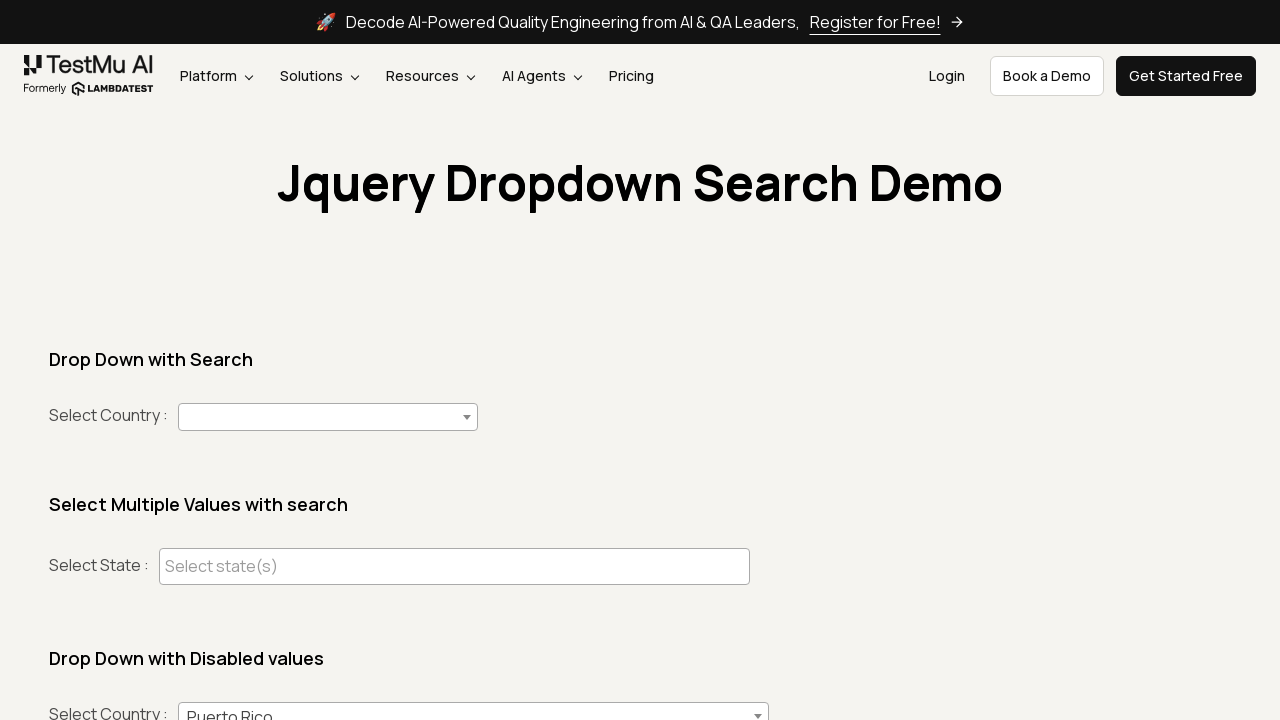

Clicked on dropdown toggle to open the country selection menu at (328, 417) on #country+span
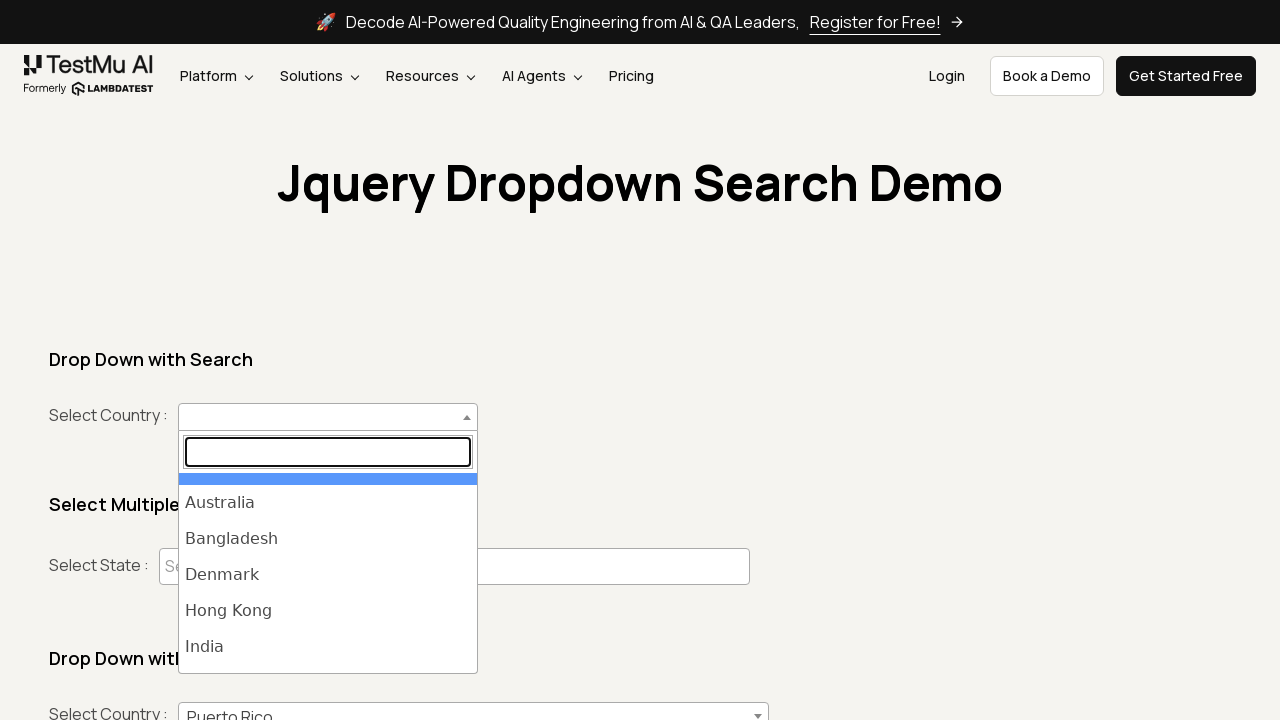

Selected 'Hong Kong' from the dropdown options at (328, 611) on ul#select2-country-results >> li >> internal:has-text="Hong Kong"i
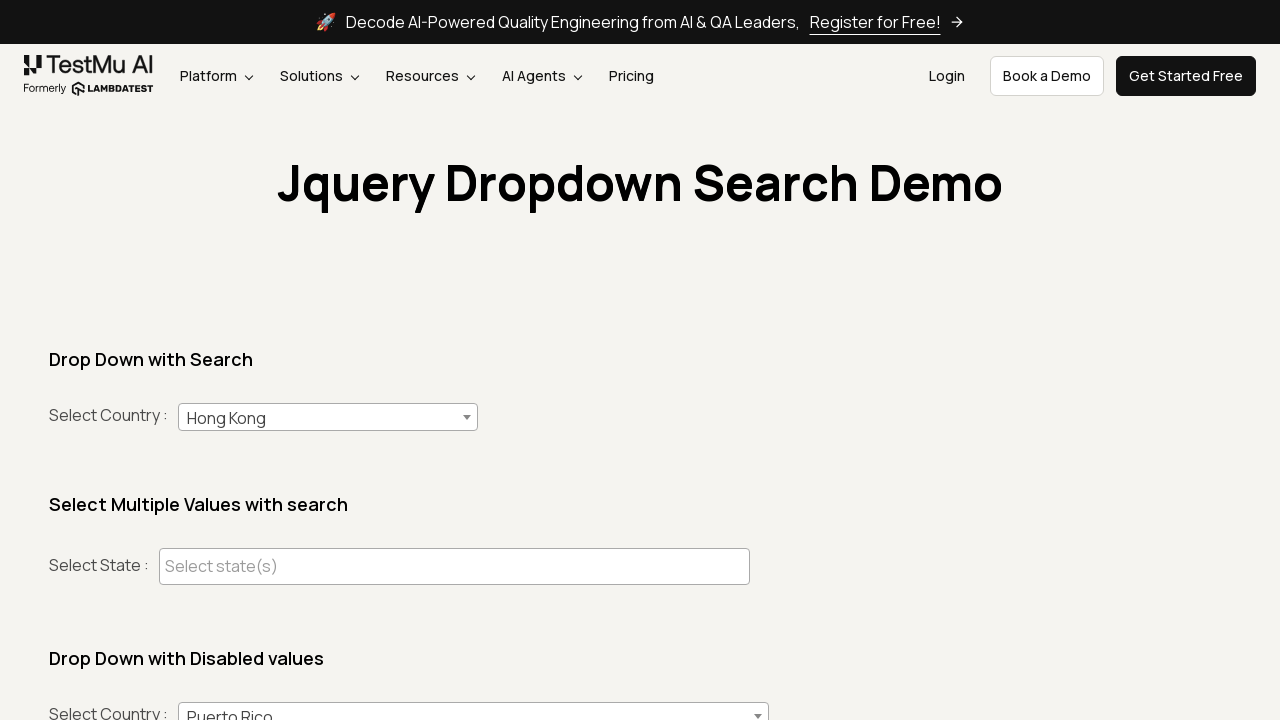

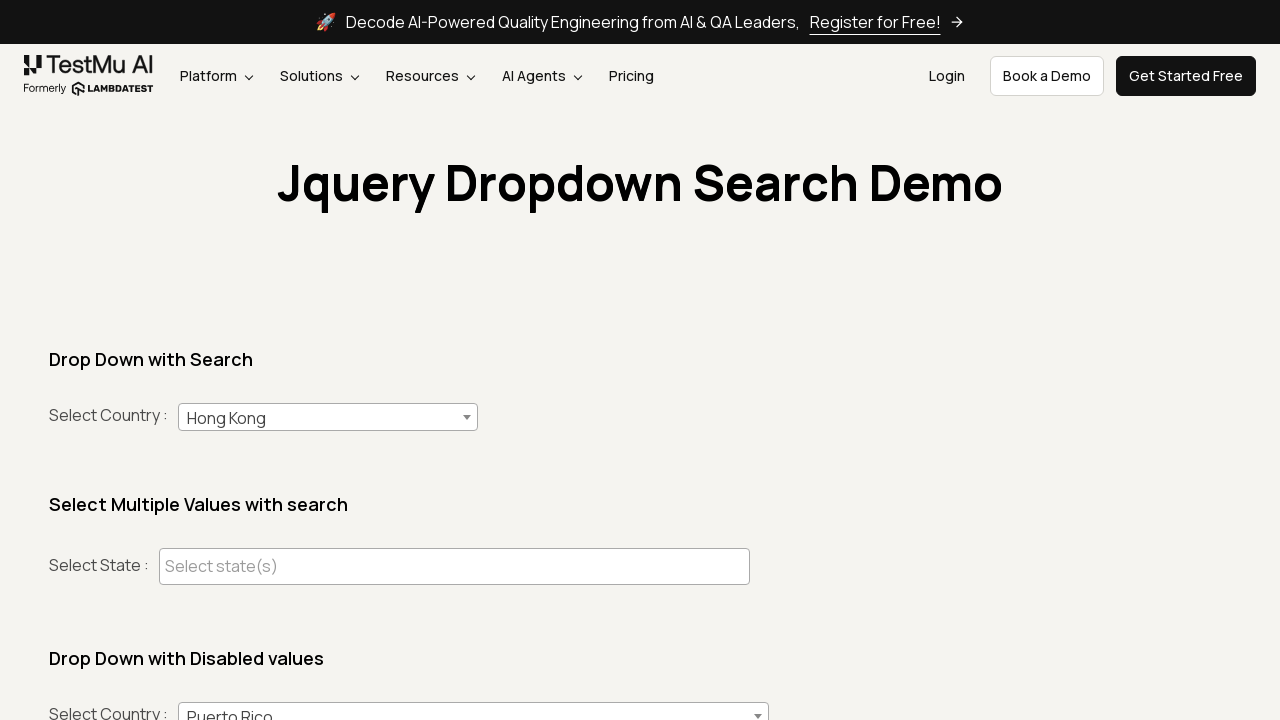